Tests form interaction on OpenCart registration page by filling the firstname field and clicking a radio button using Actions class

Starting URL: https://naveenautomationlabs.com/opencart/index.php?route=account/register

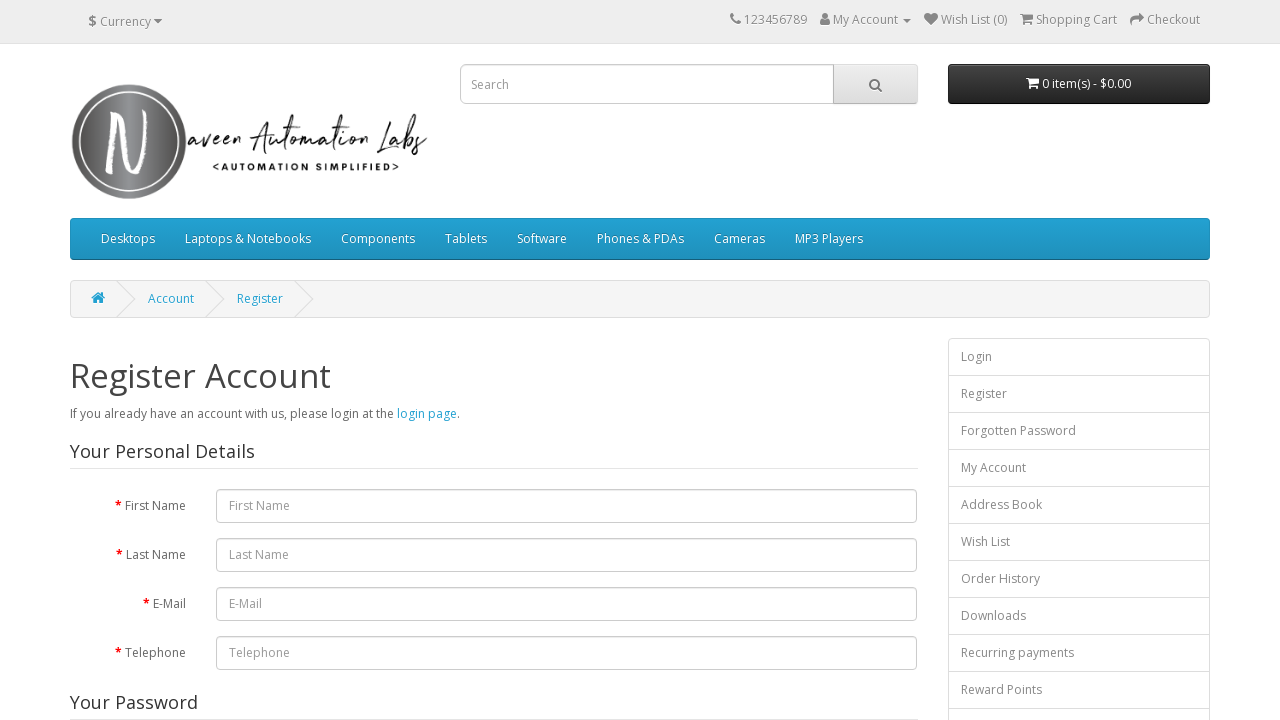

Filled firstname field with 'Shivam' on //input[@id='input-firstname']
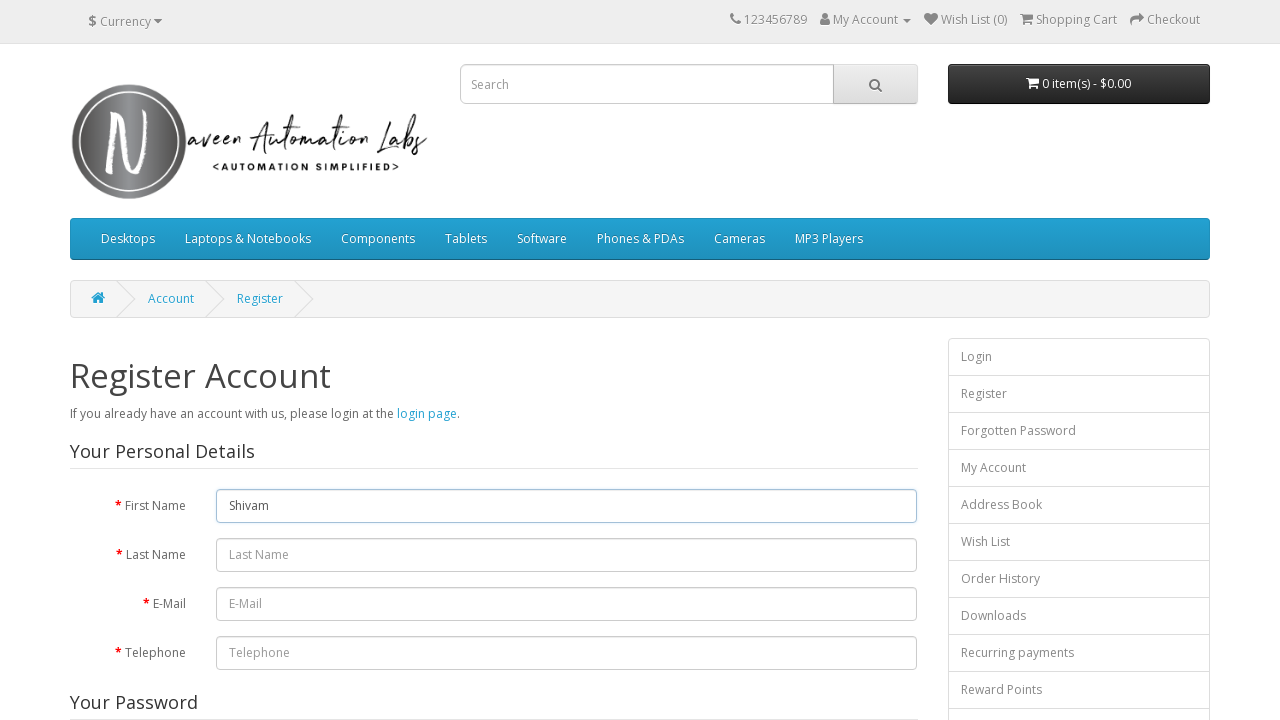

Clicked 'Yes' radio button on OpenCart registration page at (236, 369) on xpath=//label[normalize-space()='Yes']
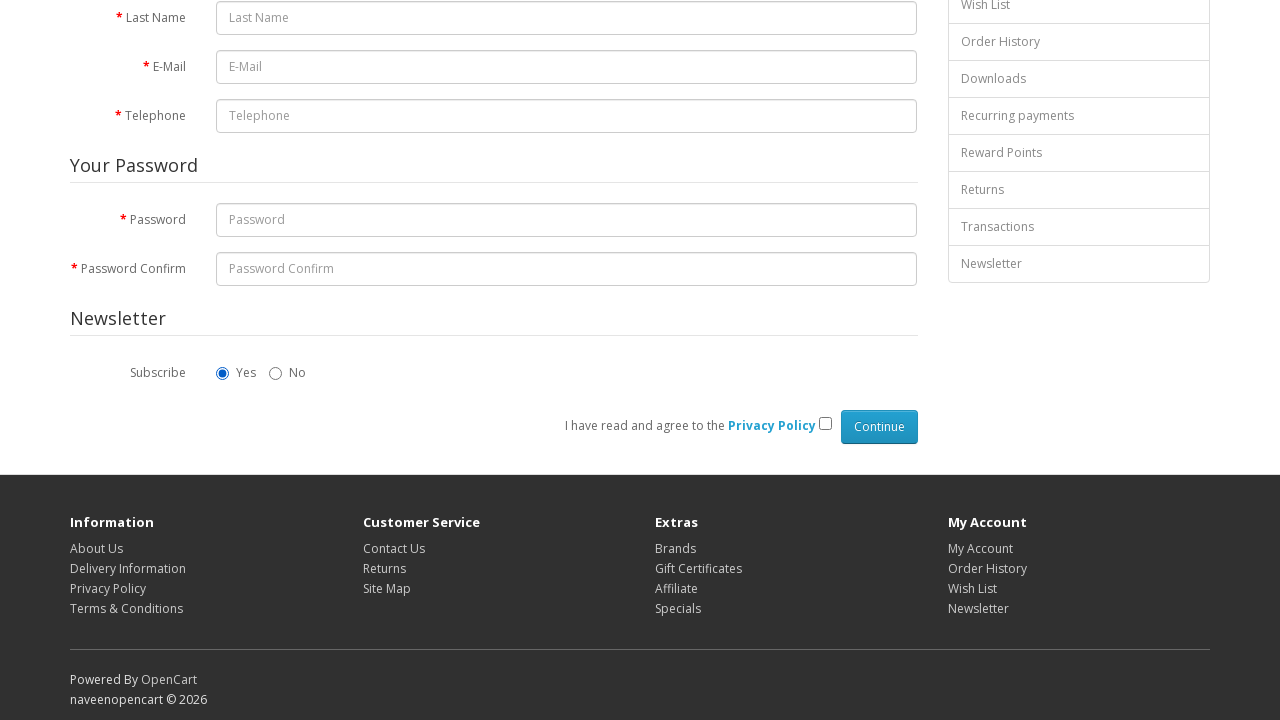

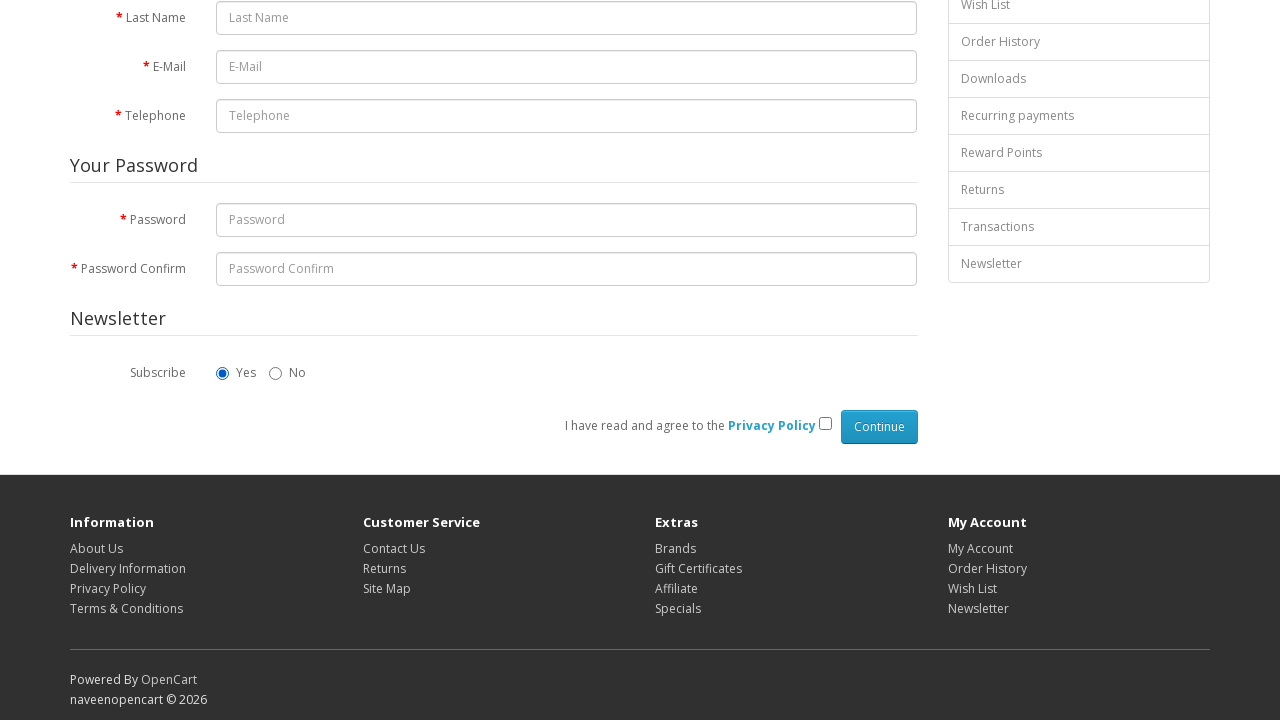